Tests the hotel listing functionality by clicking the hotel list button and verifying that hotels are displayed on the page

Starting URL: http://hotel-v3.progmasters.hu/

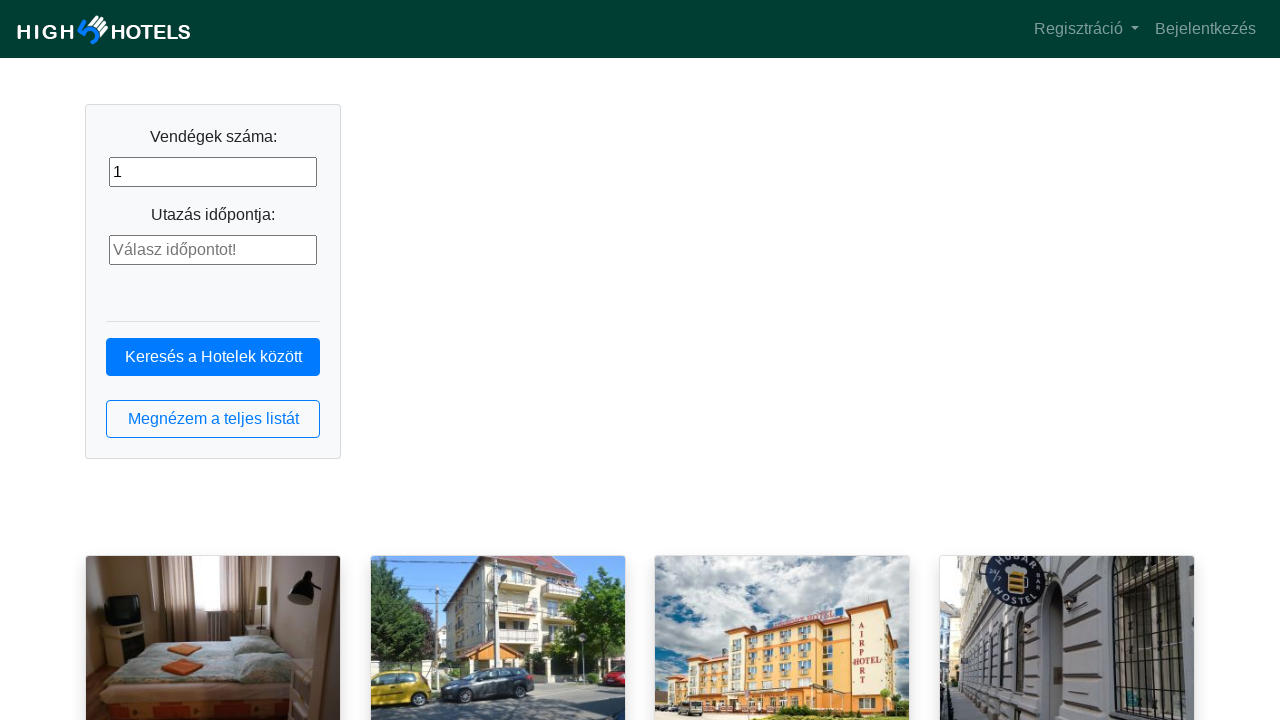

Clicked the hotel list button at (213, 419) on button.btn.btn-outline-primary.btn-block
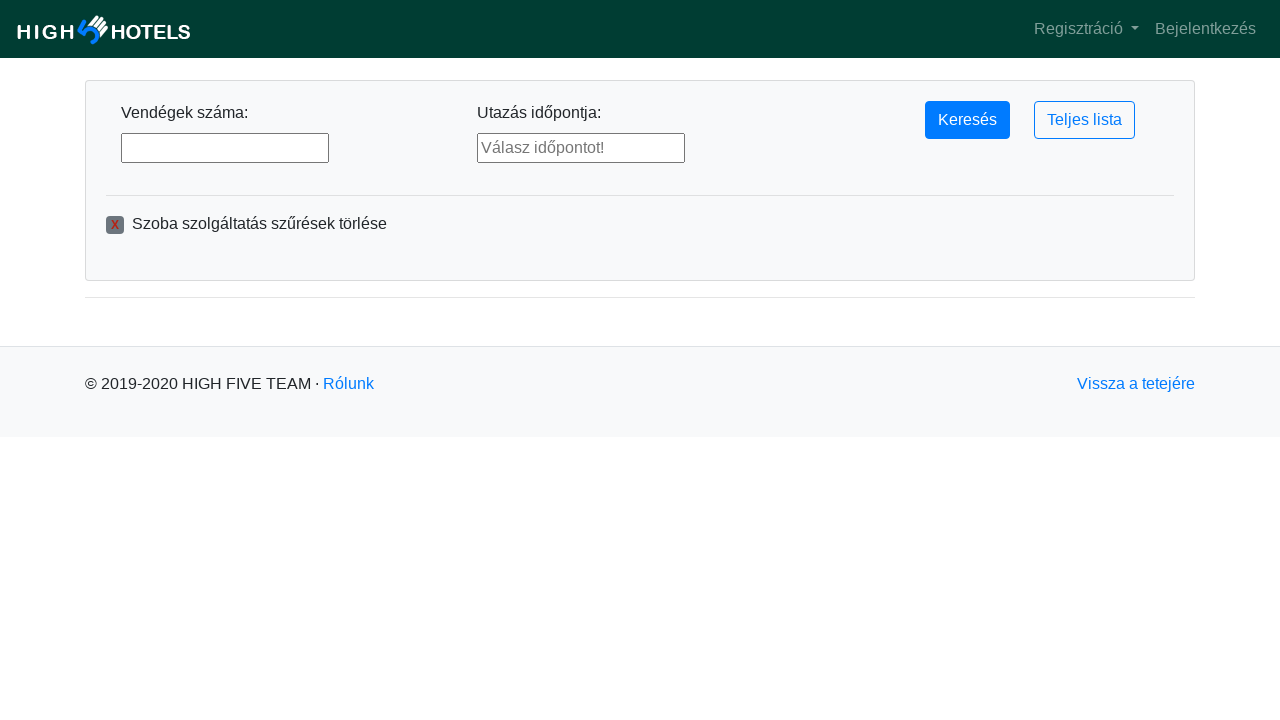

Hotel list loaded and hotel elements are visible
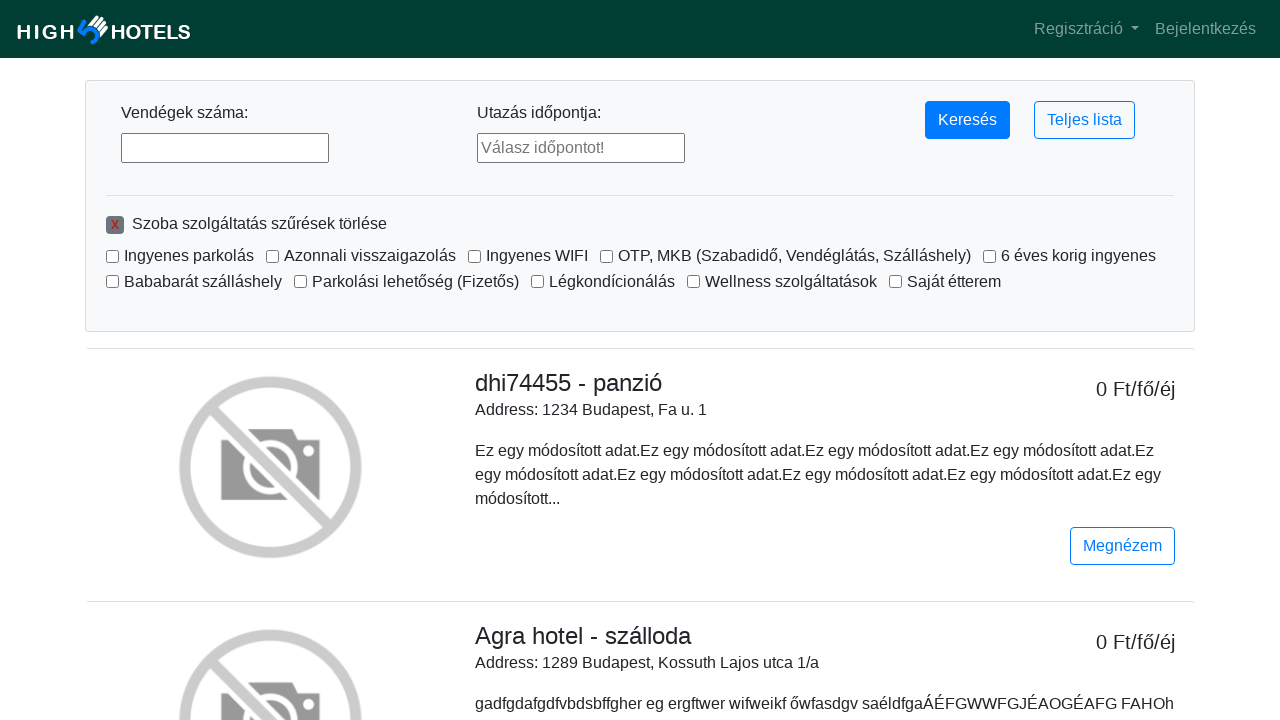

Located hotel list elements
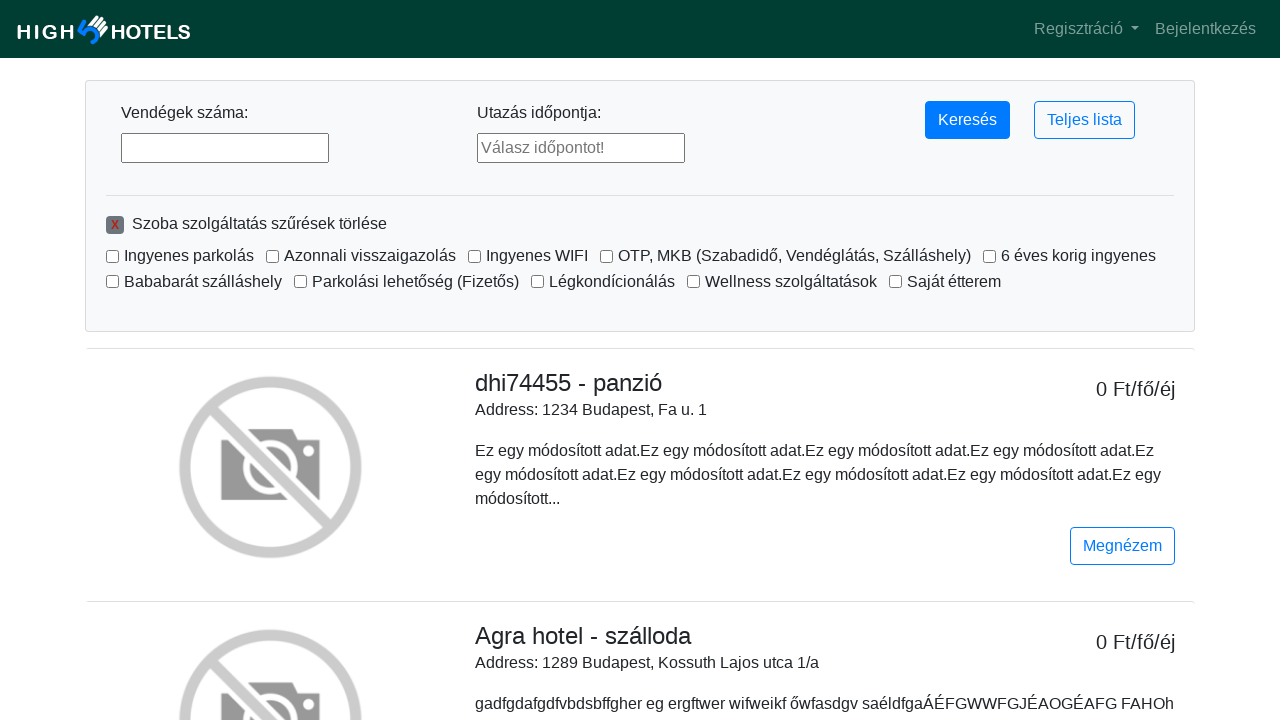

First hotel element is ready, verifying hotels are displayed
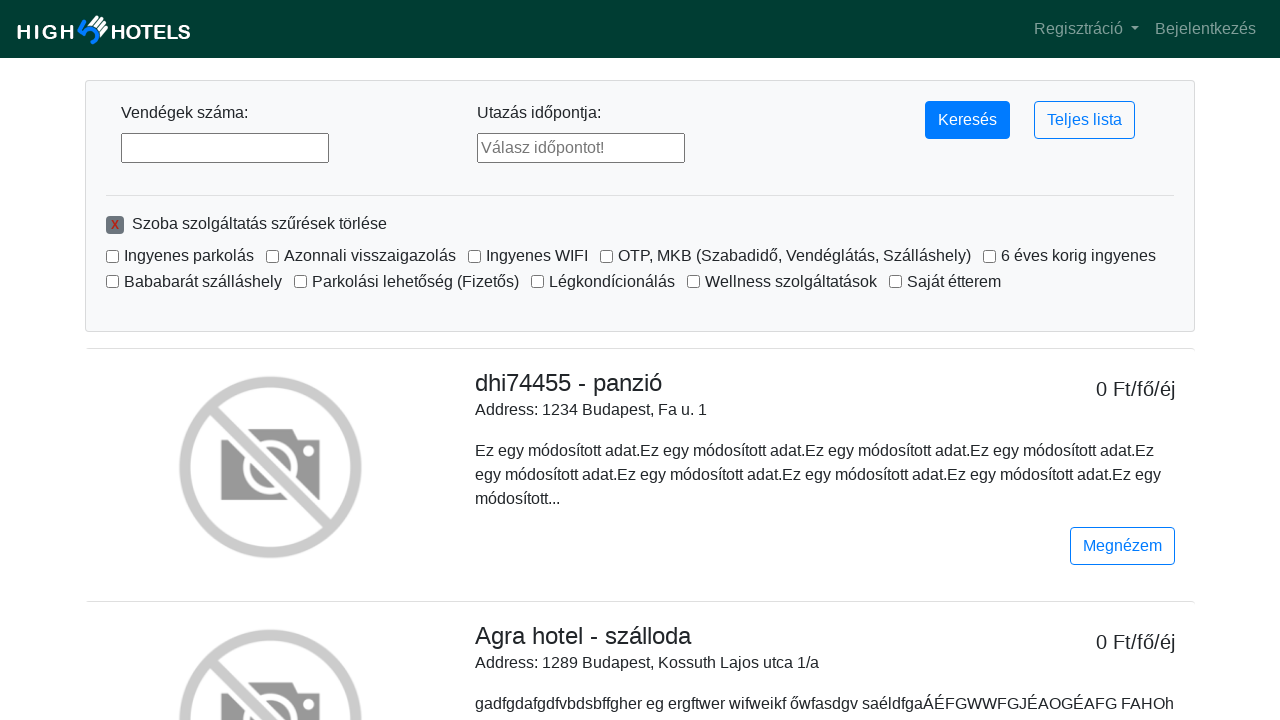

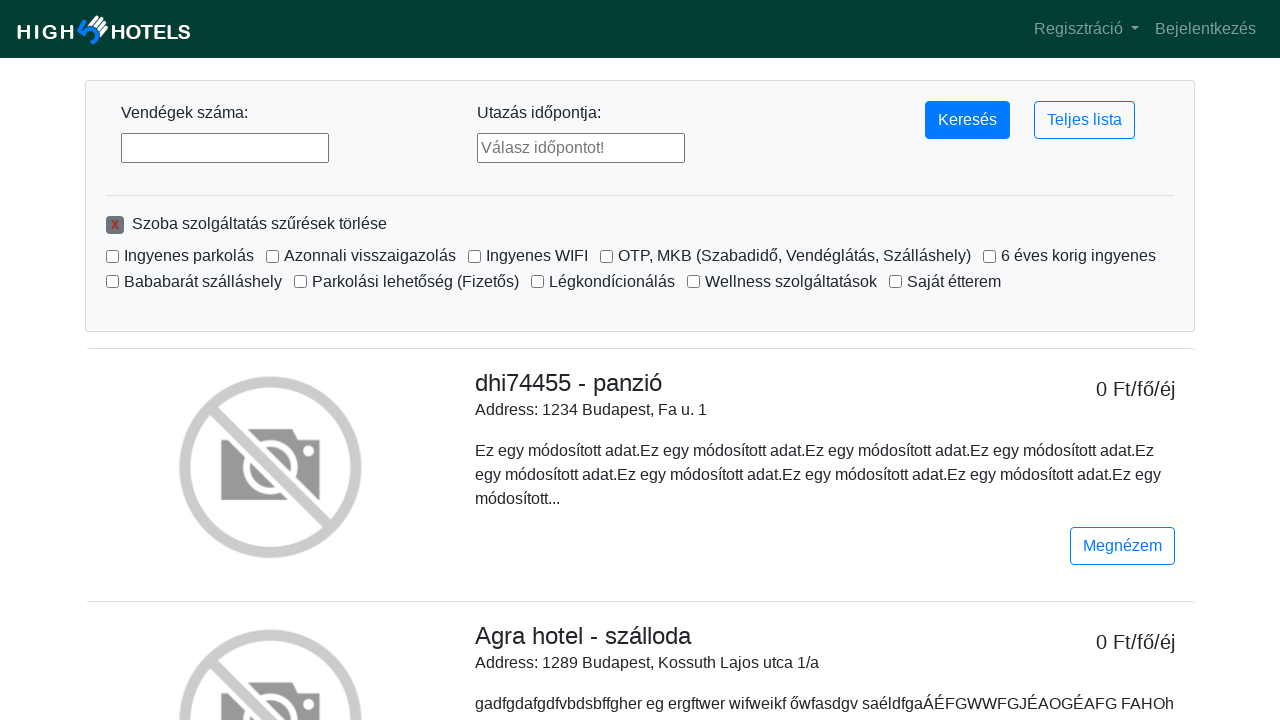